Tests the student registration form on demoqa.com by filling out all fields including personal information, date of birth, subjects, hobbies, file upload, and address, then verifies the submitted data in the results modal.

Starting URL: https://demoqa.com/automation-practice-form

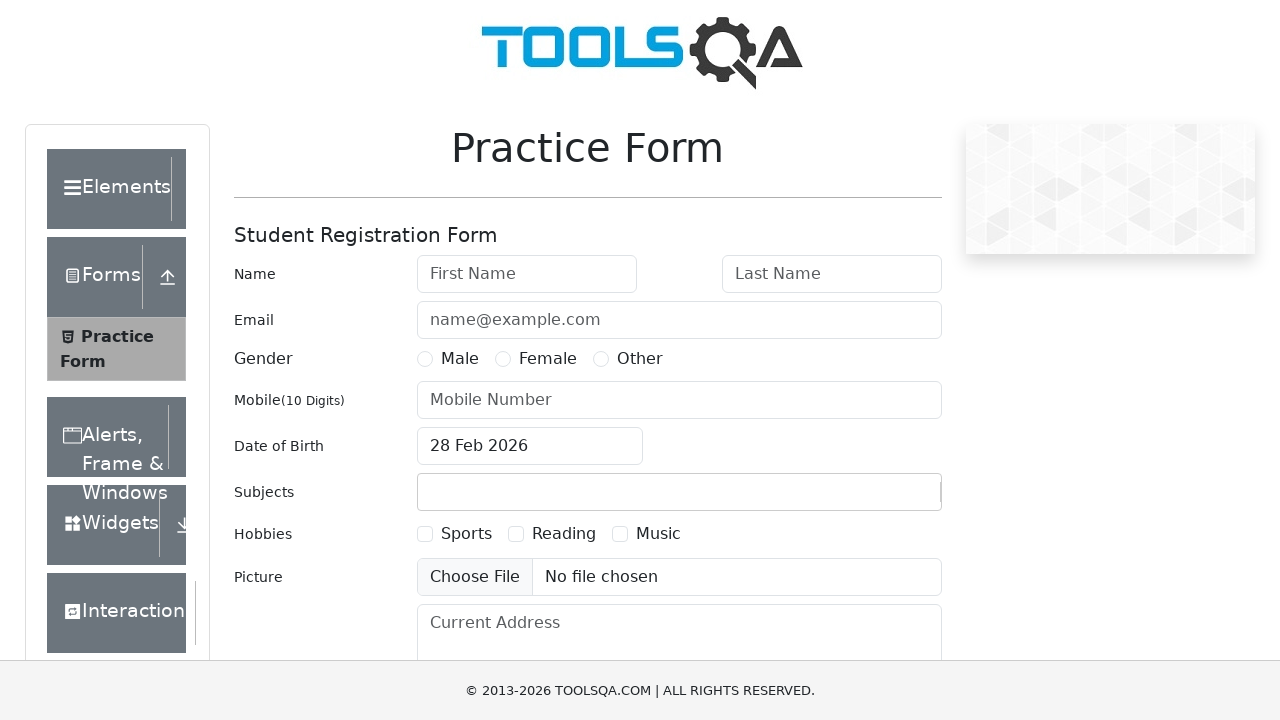

Filled first name field with 'Jessica' on #firstName
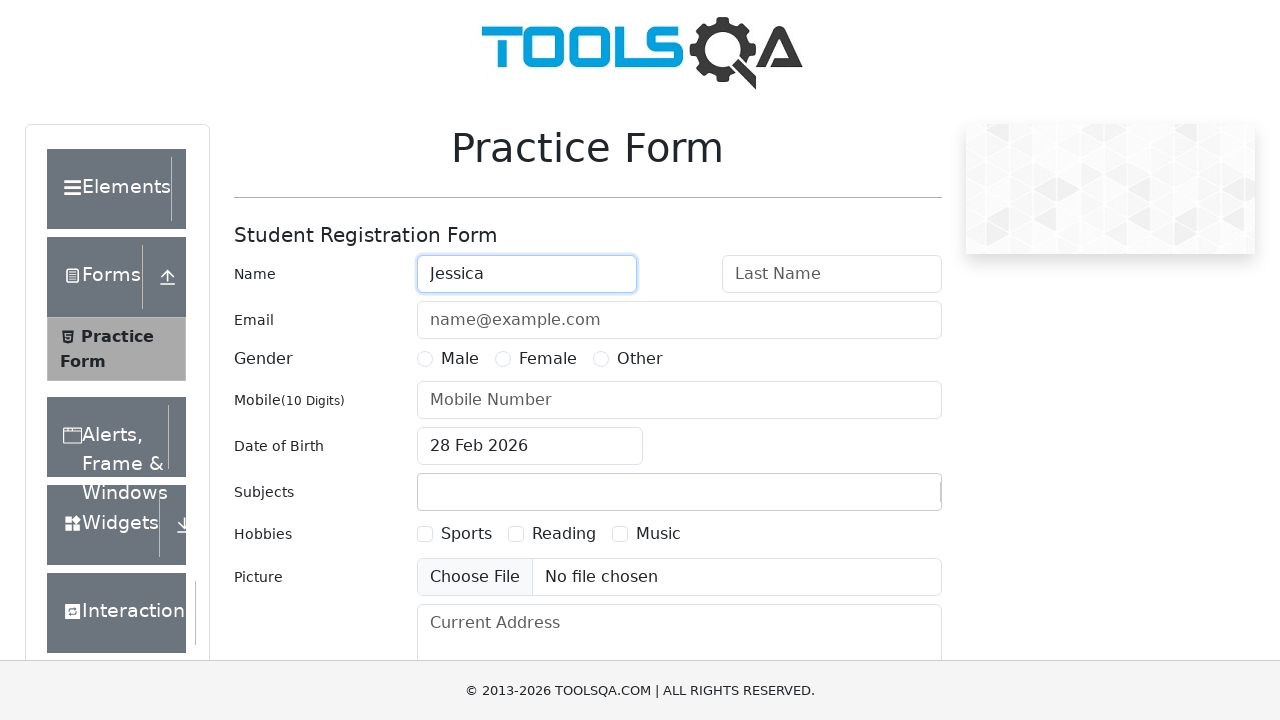

Filled last name field with 'Thompson' on #lastName
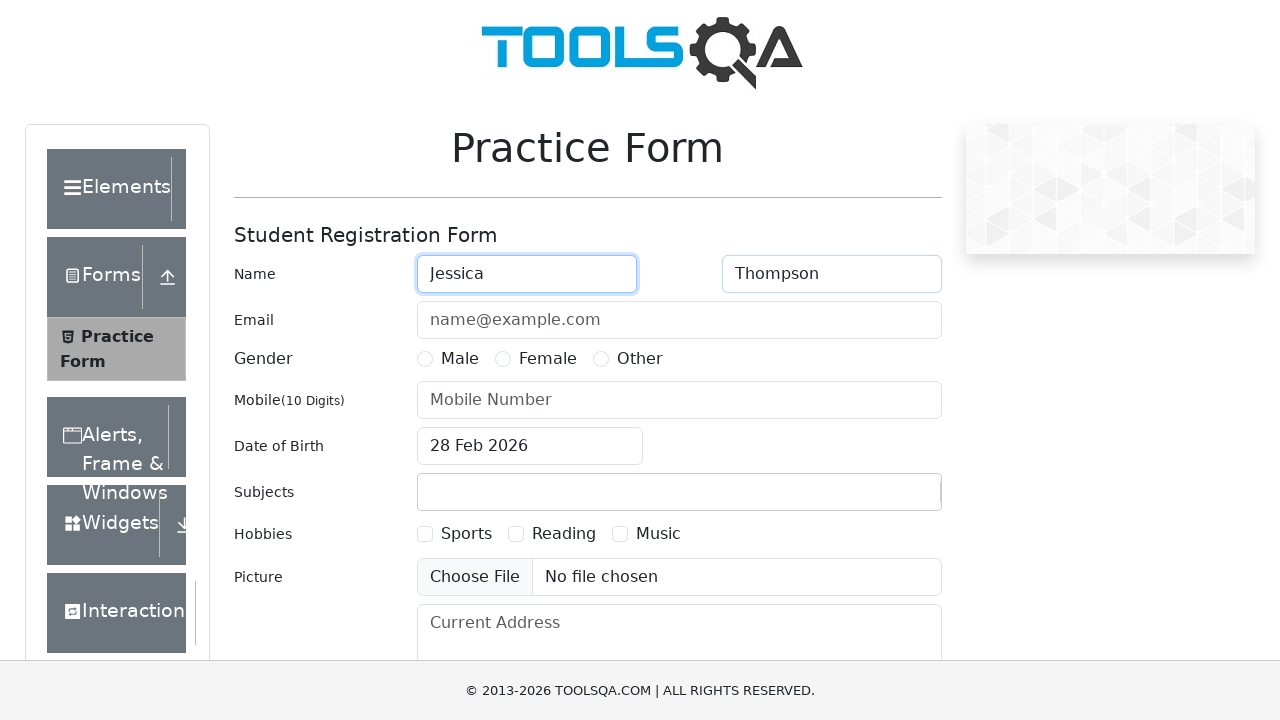

Filled email field with 'jessica.thompson@example.com' on #userEmail
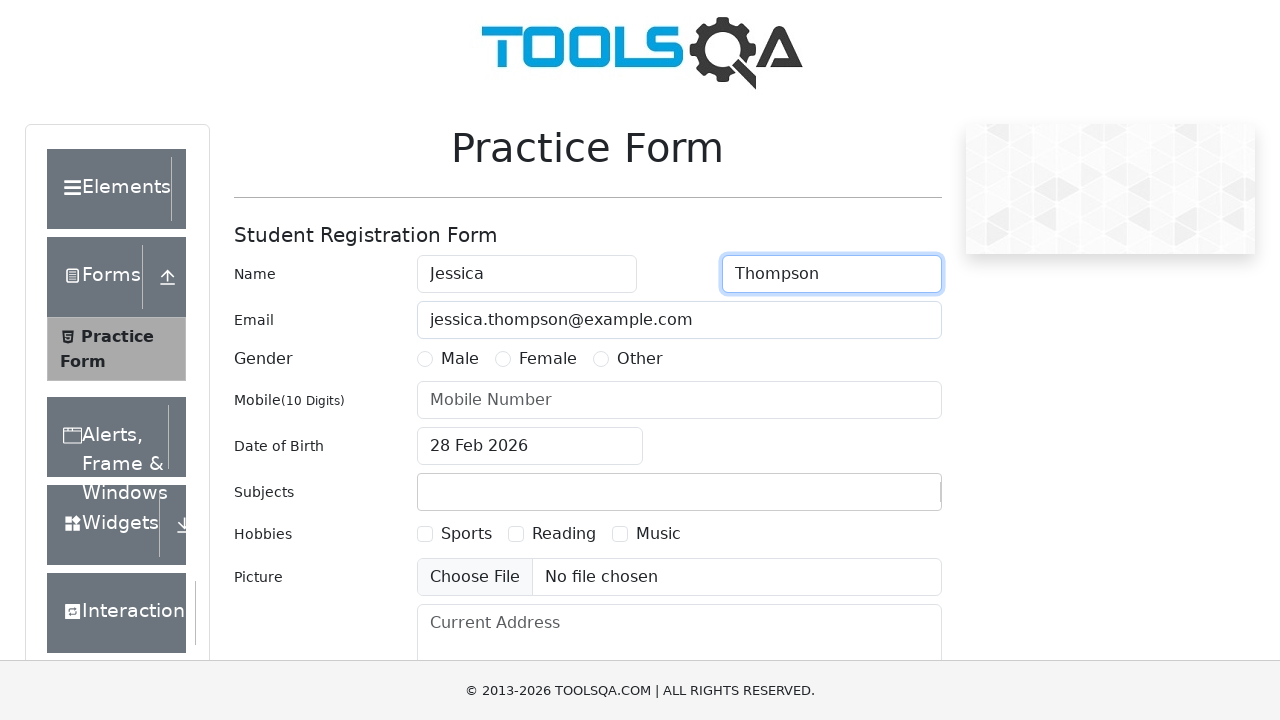

Selected gender 'Female' at (548, 359) on label[for='gender-radio-2']
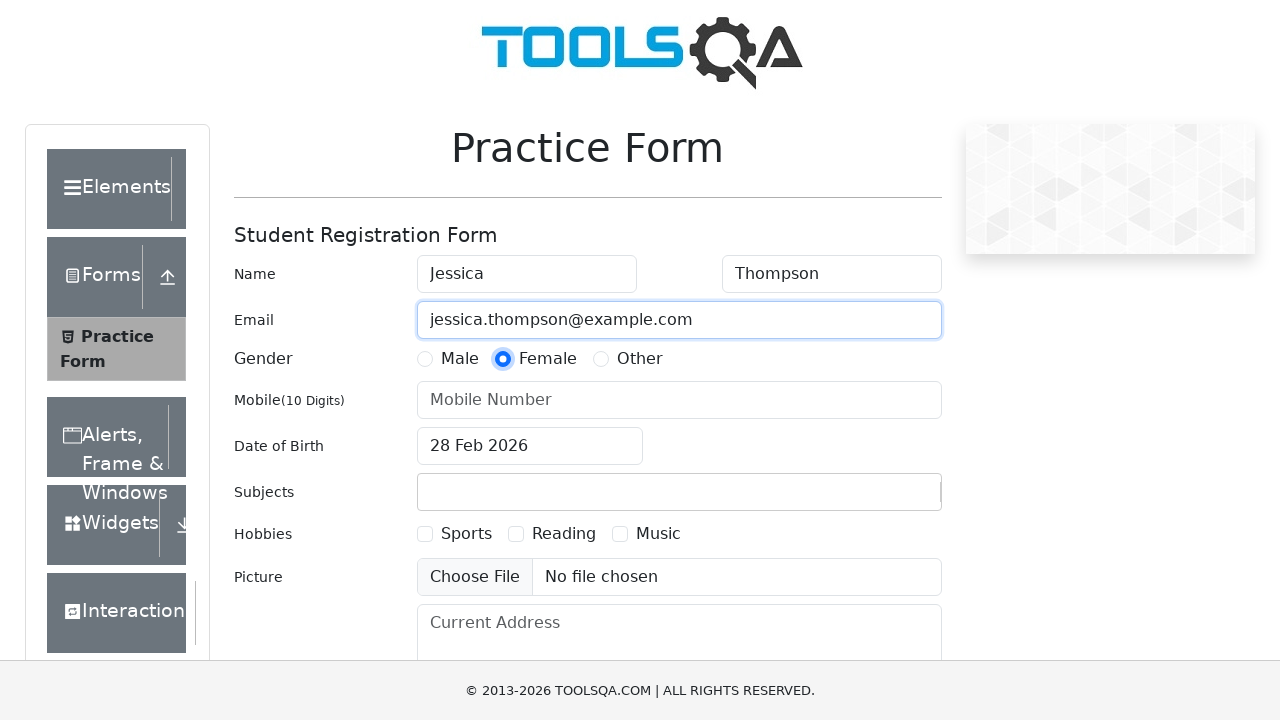

Filled mobile phone field with '8475629301' on #userNumber
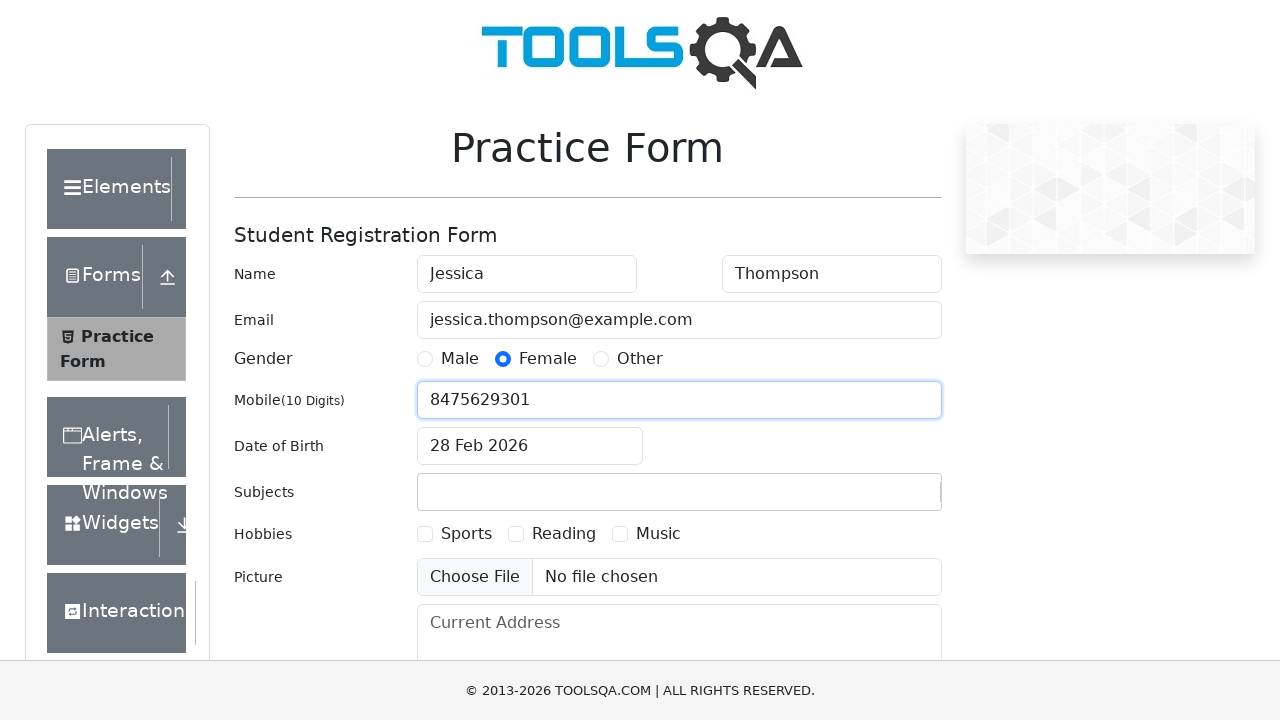

Clicked date of birth input field at (530, 446) on #dateOfBirthInput
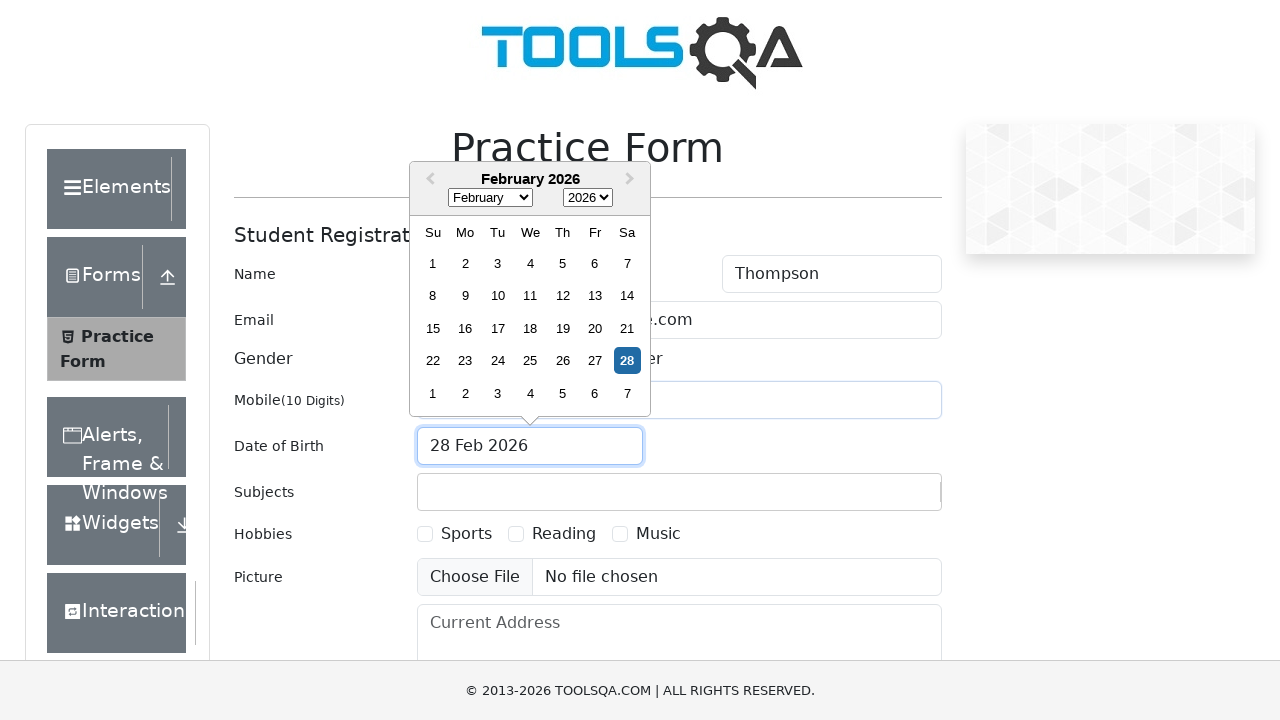

Selected month 'February' on .react-datepicker__month-select
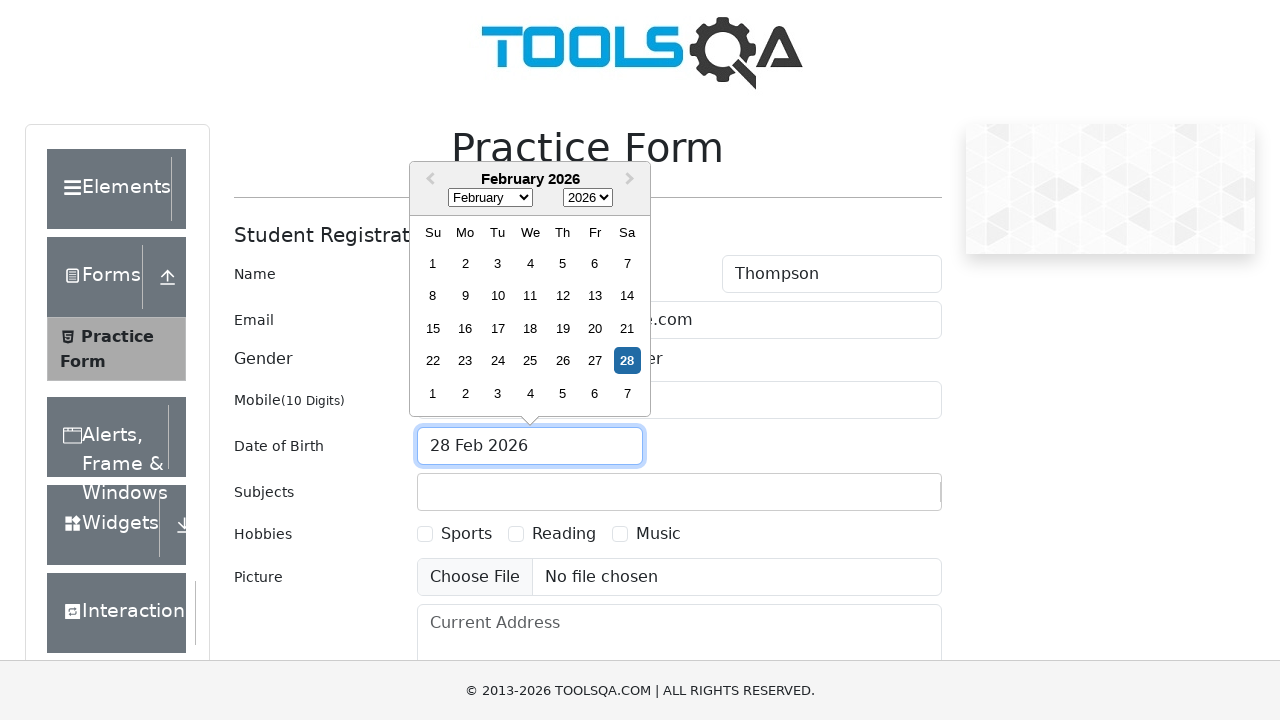

Selected year '1995' on .react-datepicker__year-select
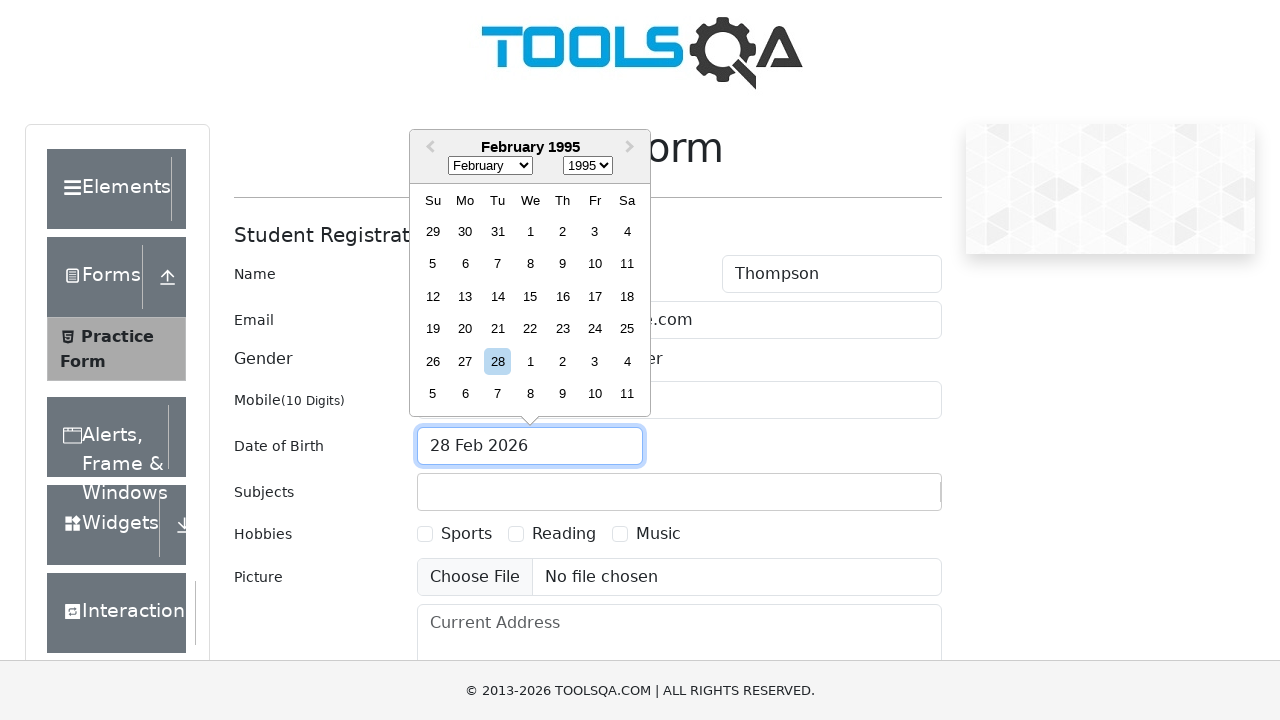

Selected day '1' from date picker at (530, 231) on .react-datepicker__day--001:not(.react-datepicker__day--outside-month)
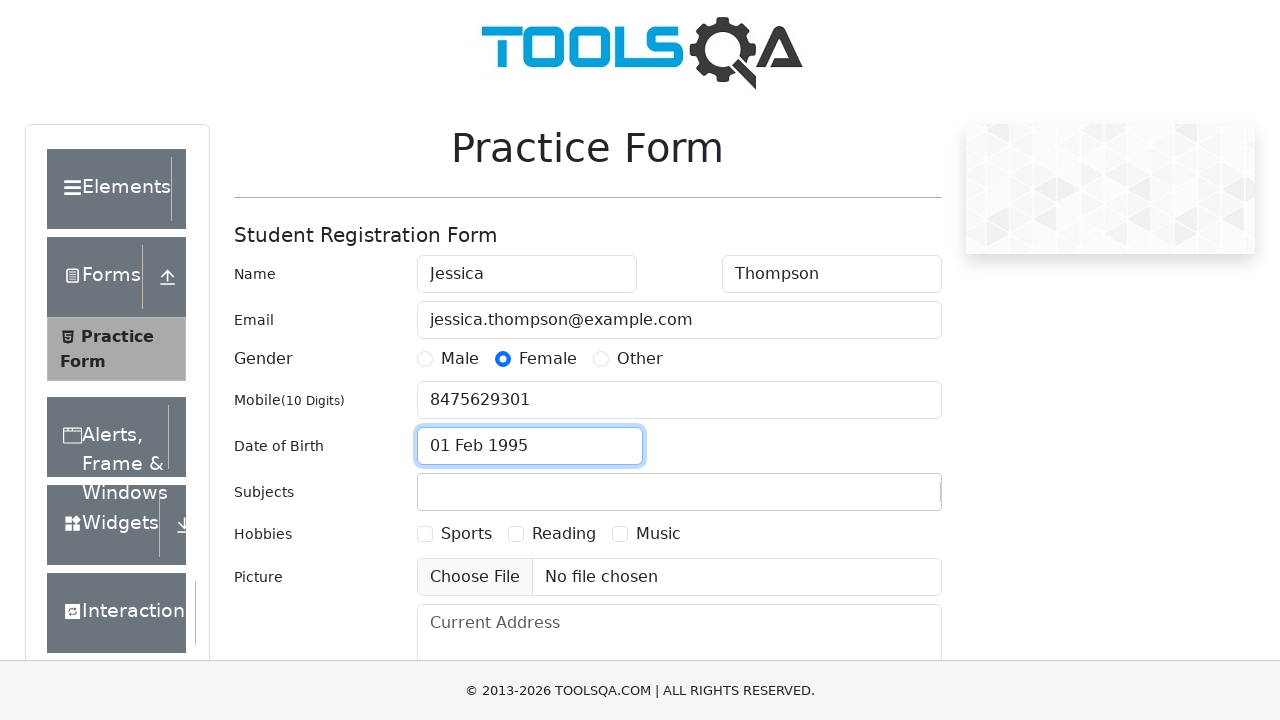

Clicked subjects input field at (430, 492) on #subjectsInput
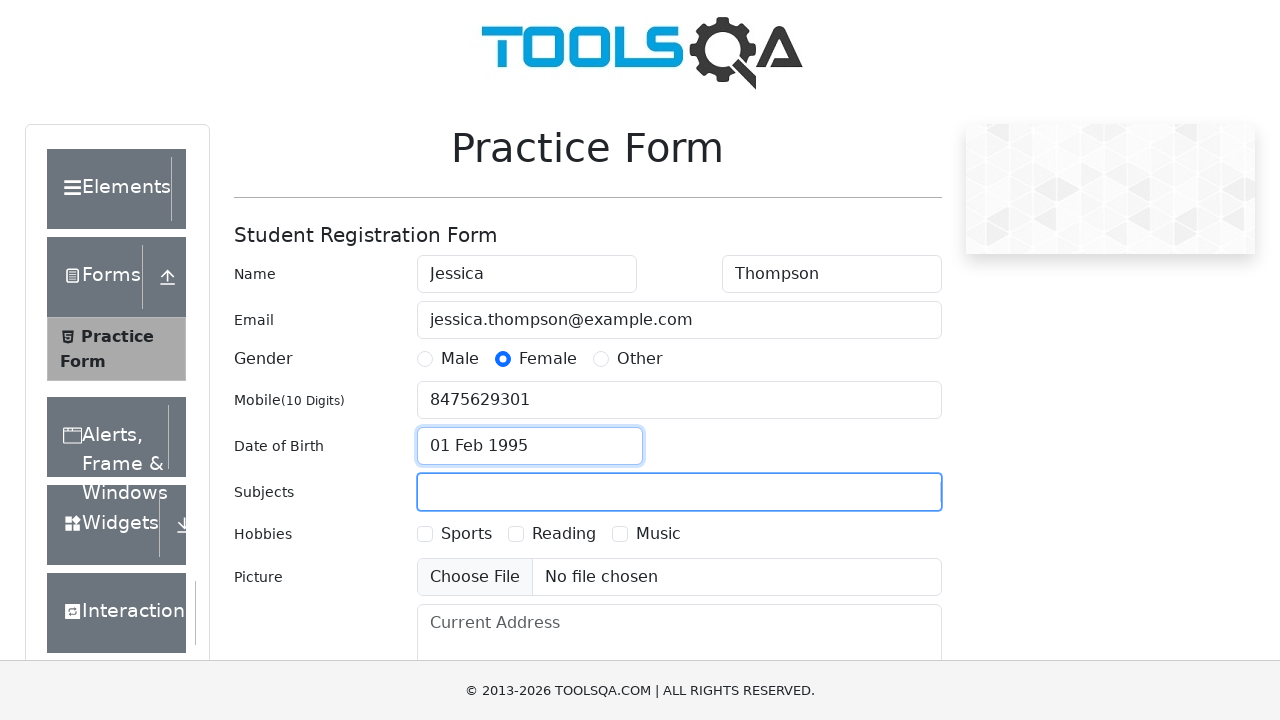

Typed 'English' in subjects field on #subjectsInput
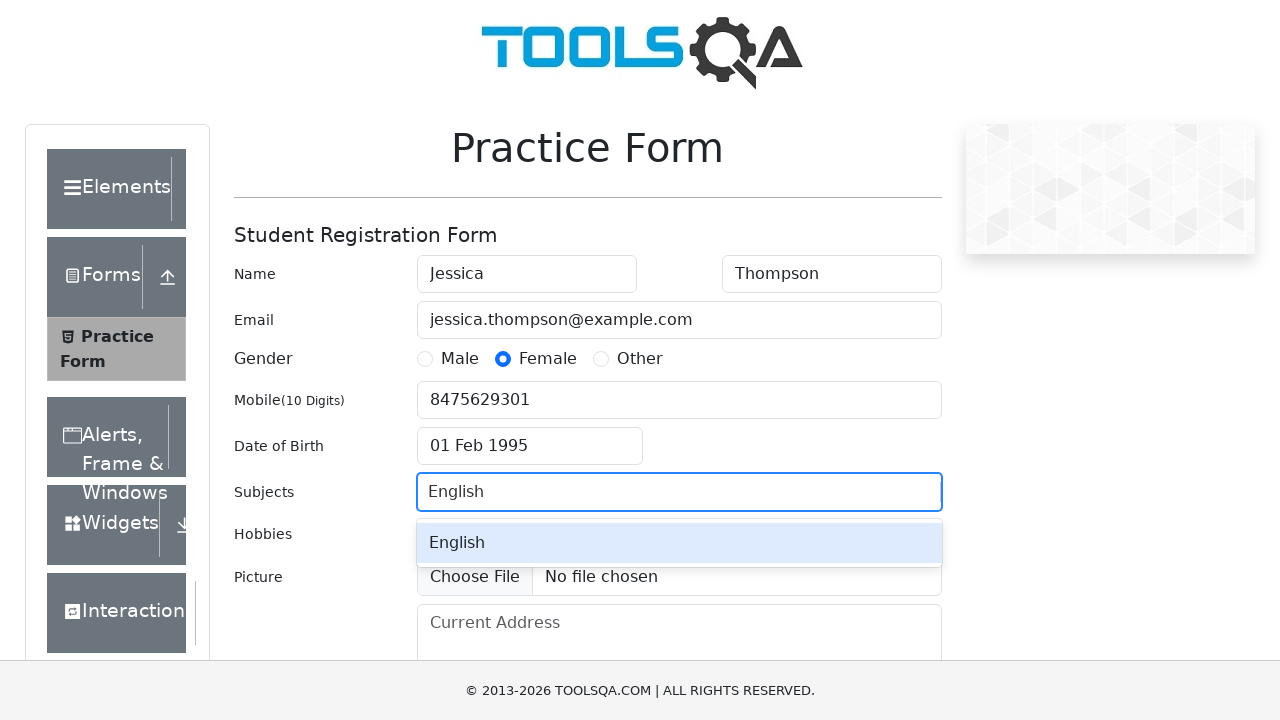

Pressed Enter to select 'English' subject on #subjectsInput
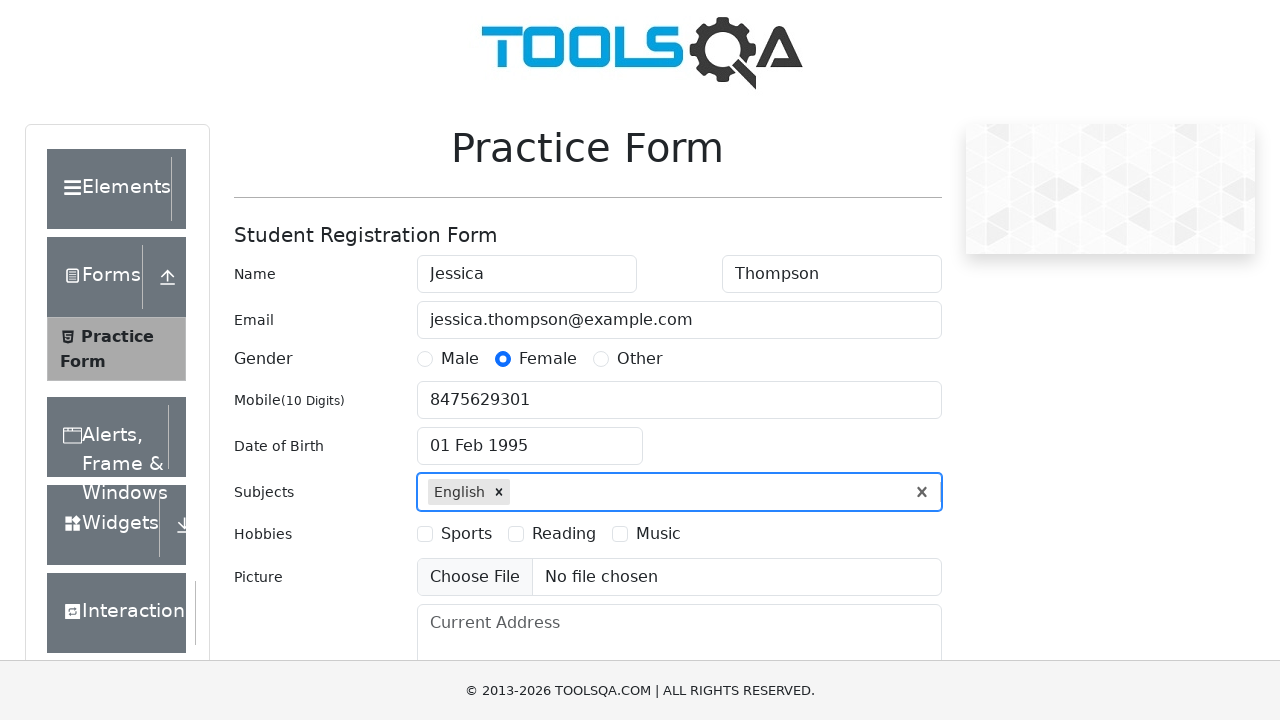

Selected 'Reading' hobby checkbox at (564, 534) on label[for='hobbies-checkbox-2']
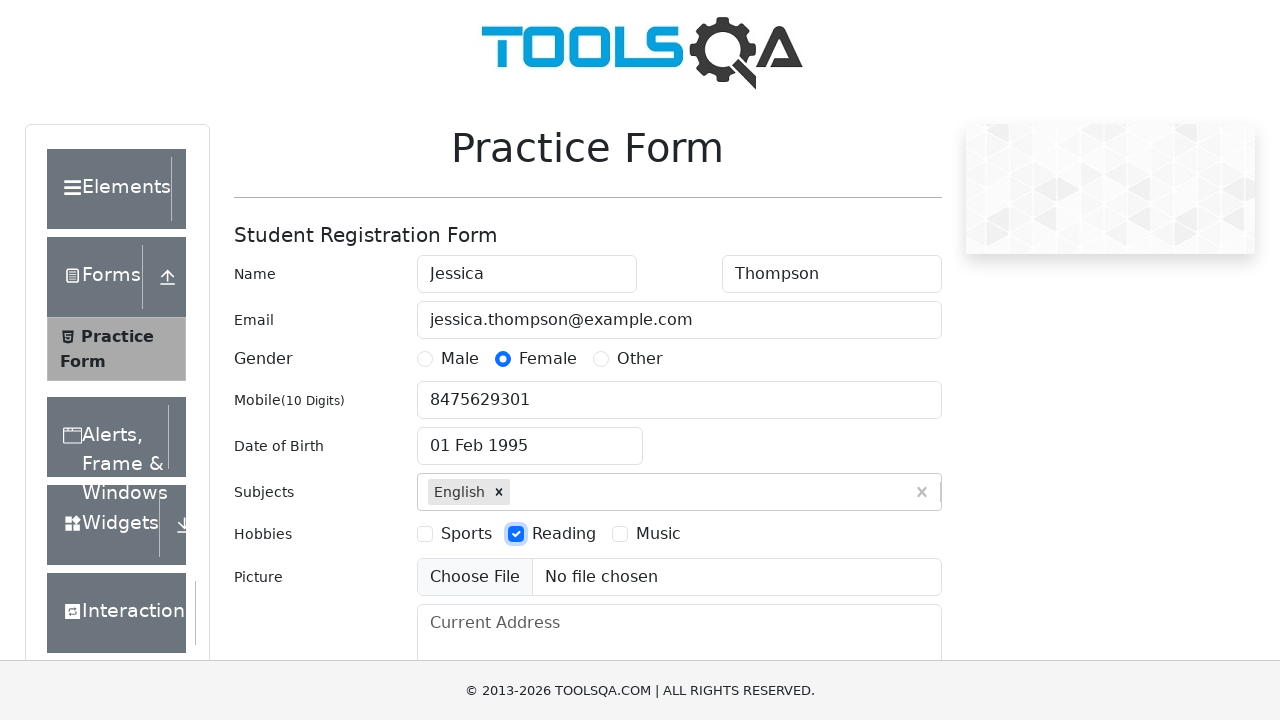

Filled current address with '742 Evergreen Terrace, Springfield' on #currentAddress
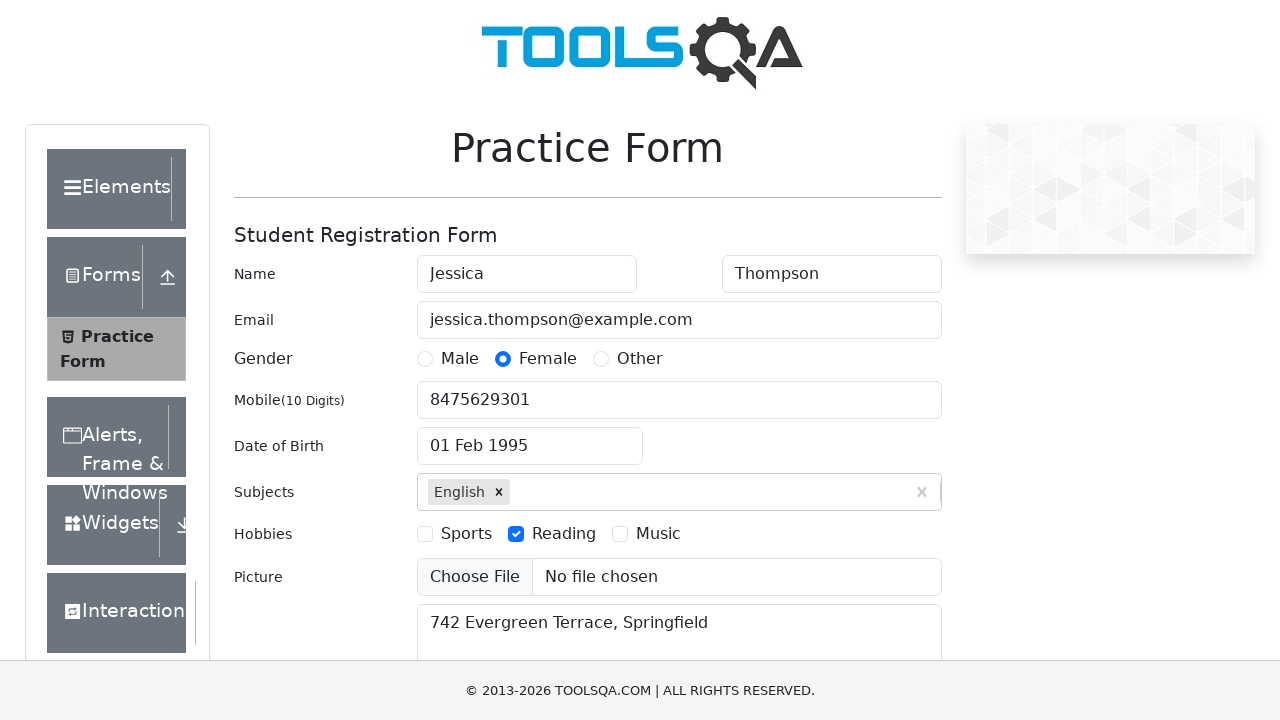

Clicked state dropdown at (527, 437) on #state
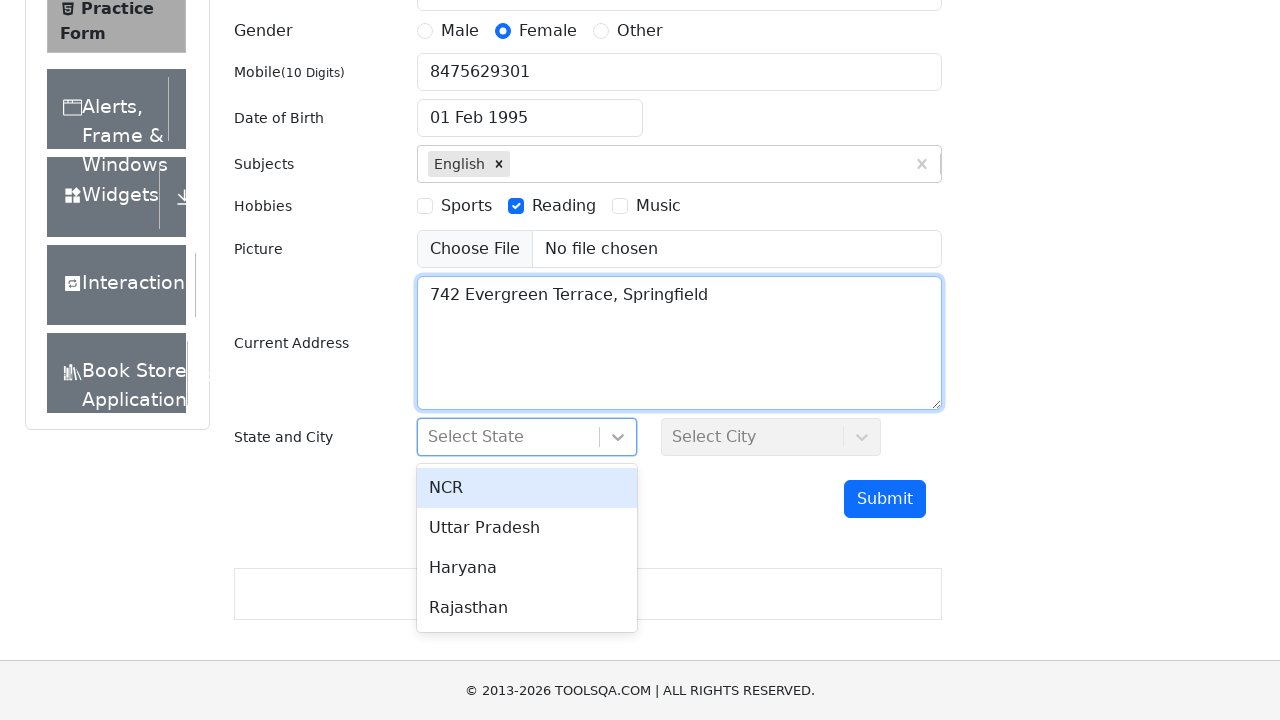

Selected state 'NCR' at (527, 488) on #react-select-3-option-0
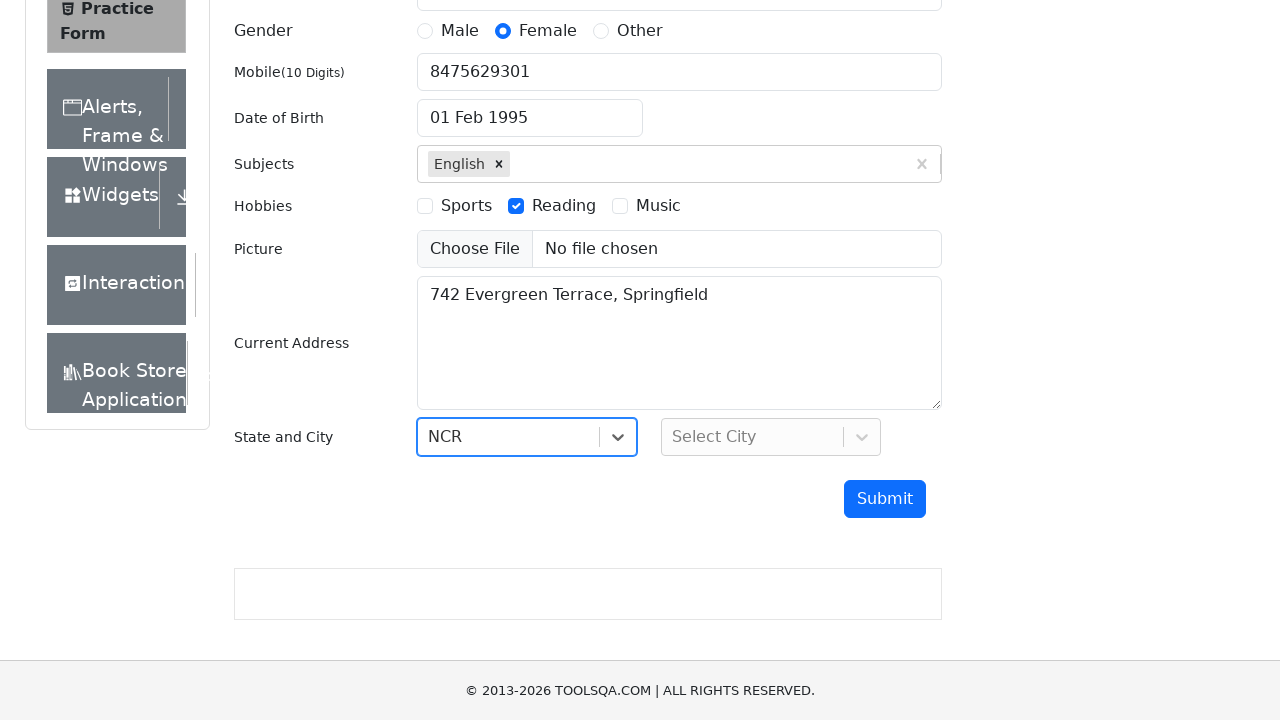

Clicked city dropdown at (771, 437) on #city
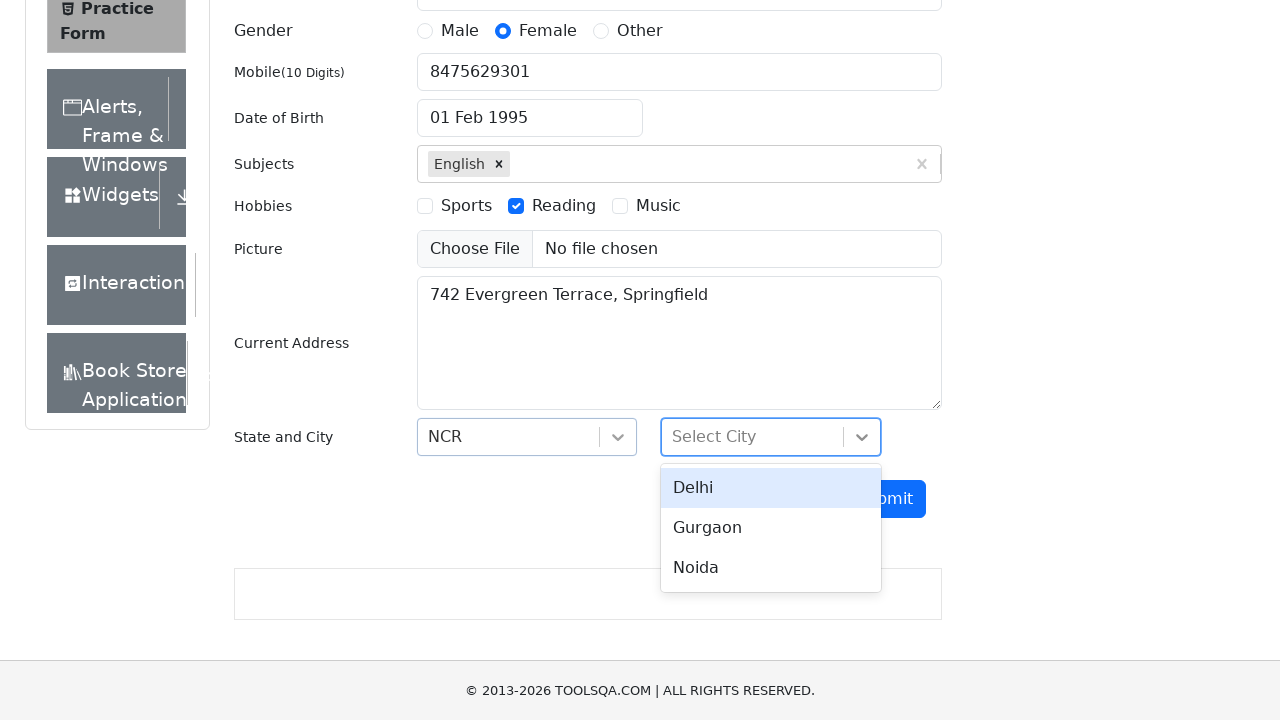

Selected city 'Gurgaon' at (771, 528) on #react-select-4-option-1
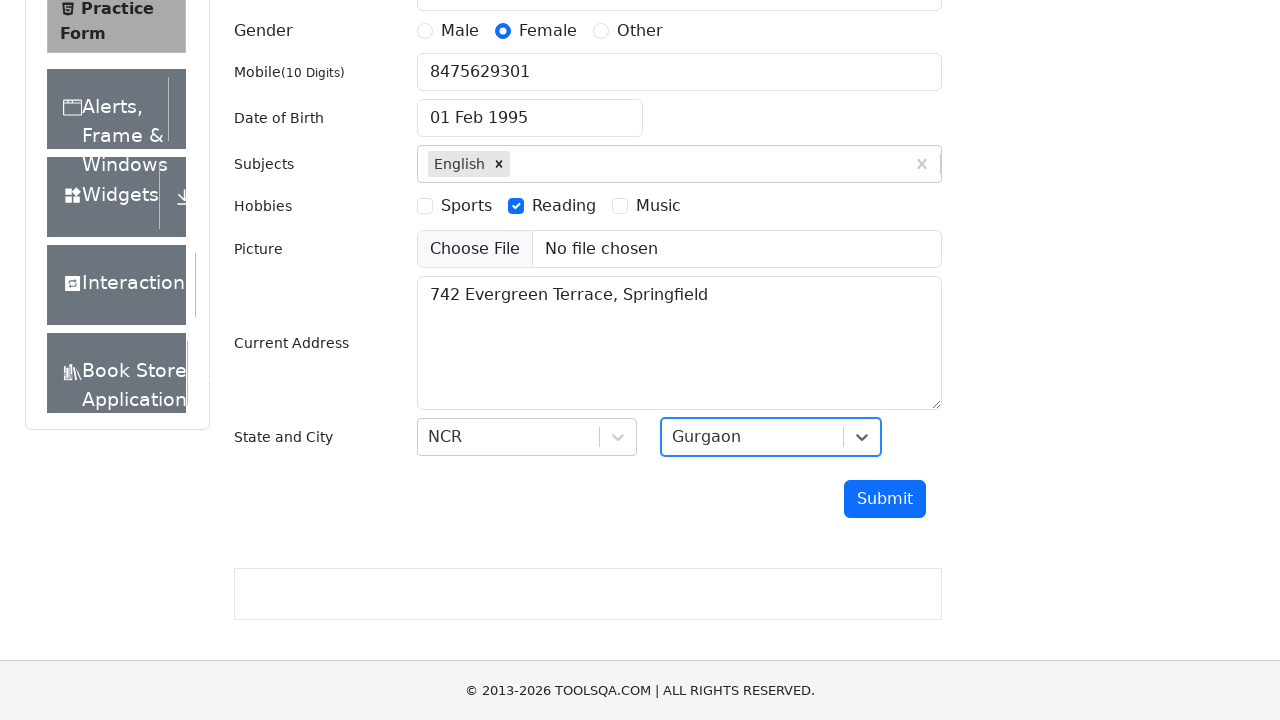

Clicked submit button to submit registration form at (885, 499) on #submit
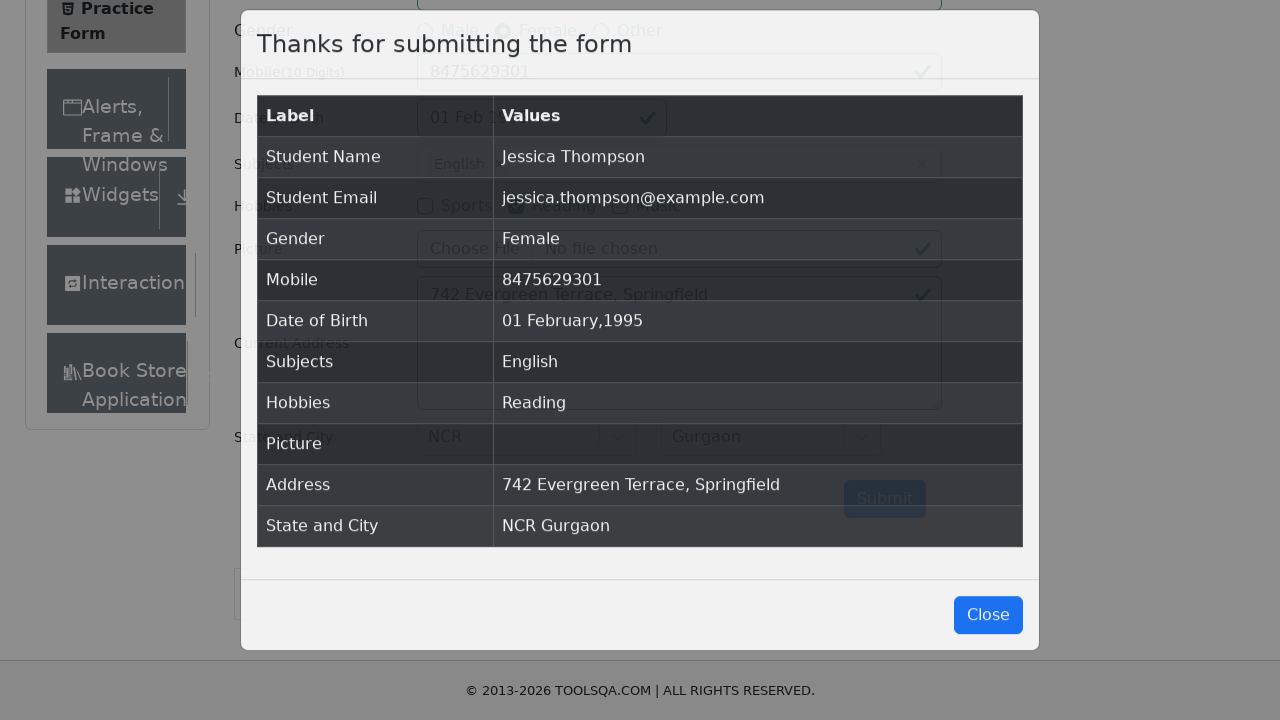

Results modal appeared after form submission
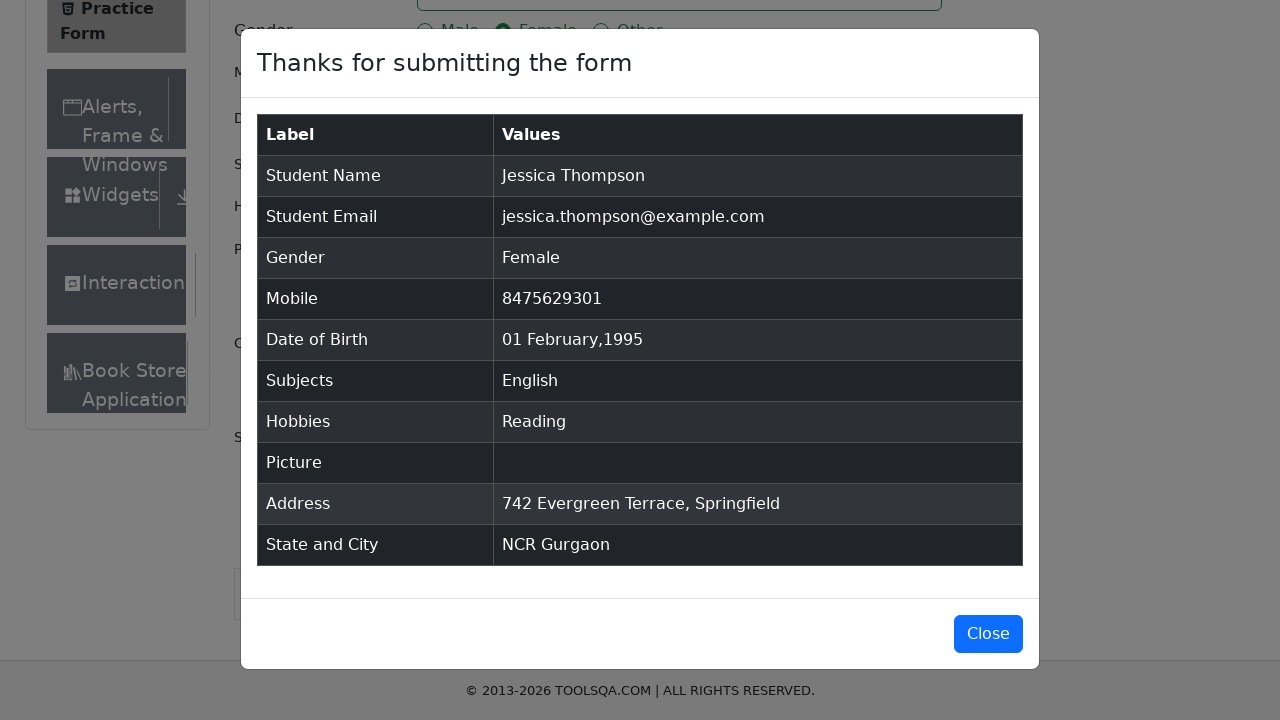

Results table loaded and is visible
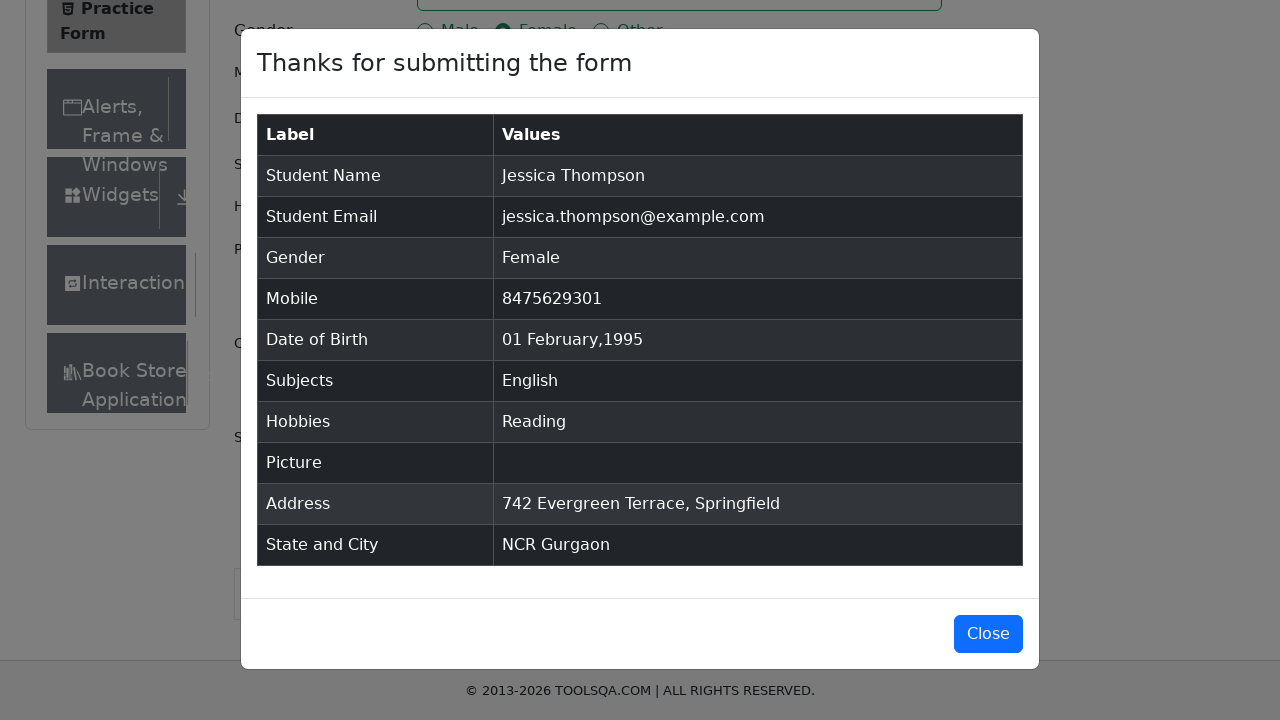

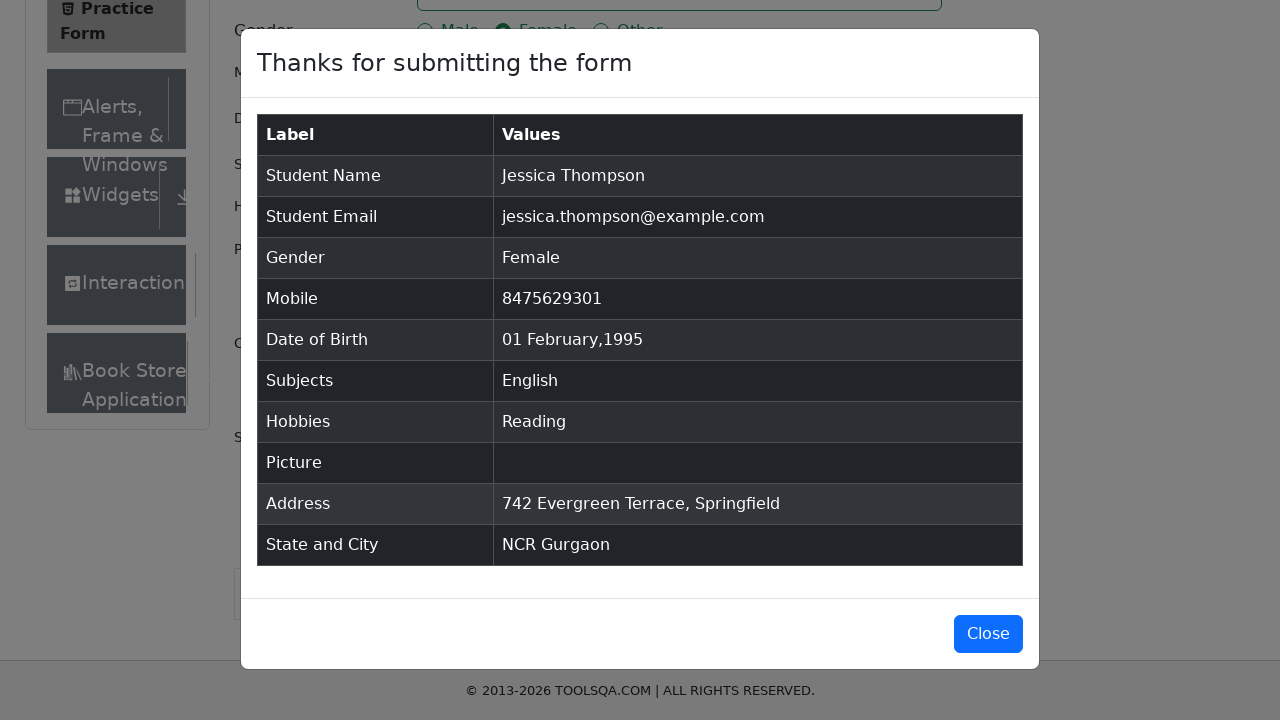